Tests clicking the "Тестирование" (Testing) category filter on the free events page

Starting URL: https://skillfactory.ru/free-events

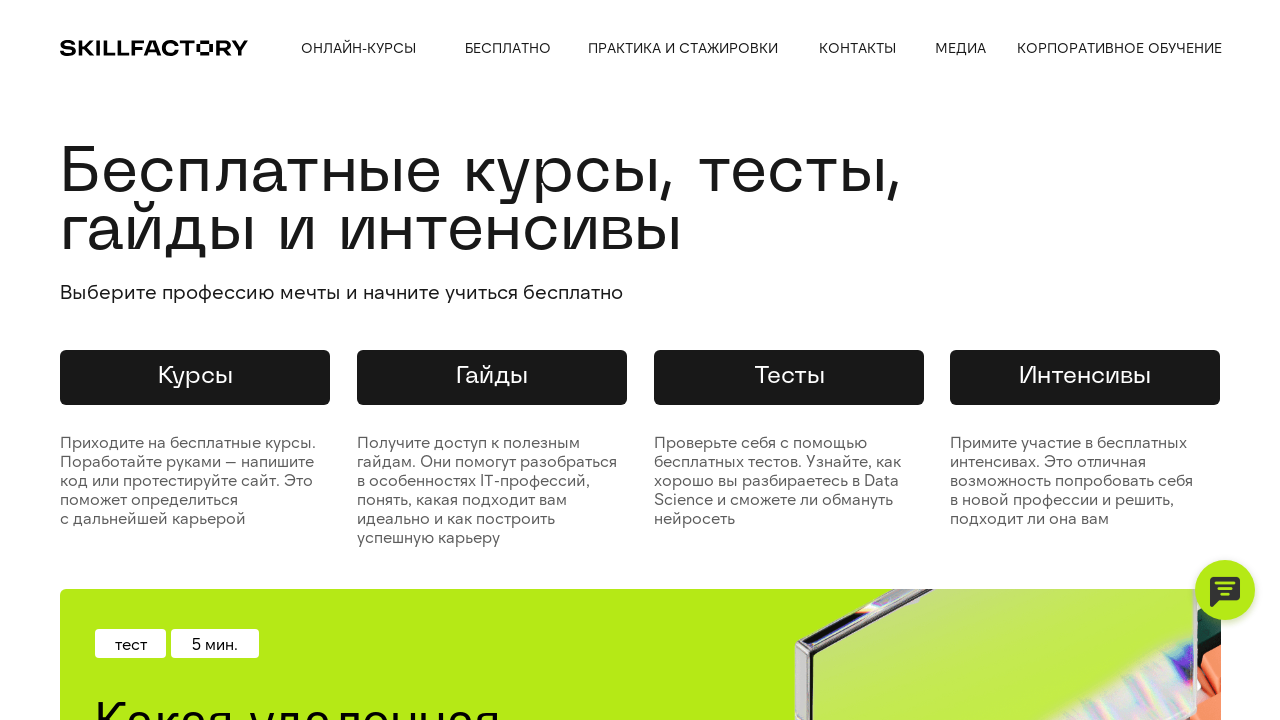

Waited 2 seconds for page to load
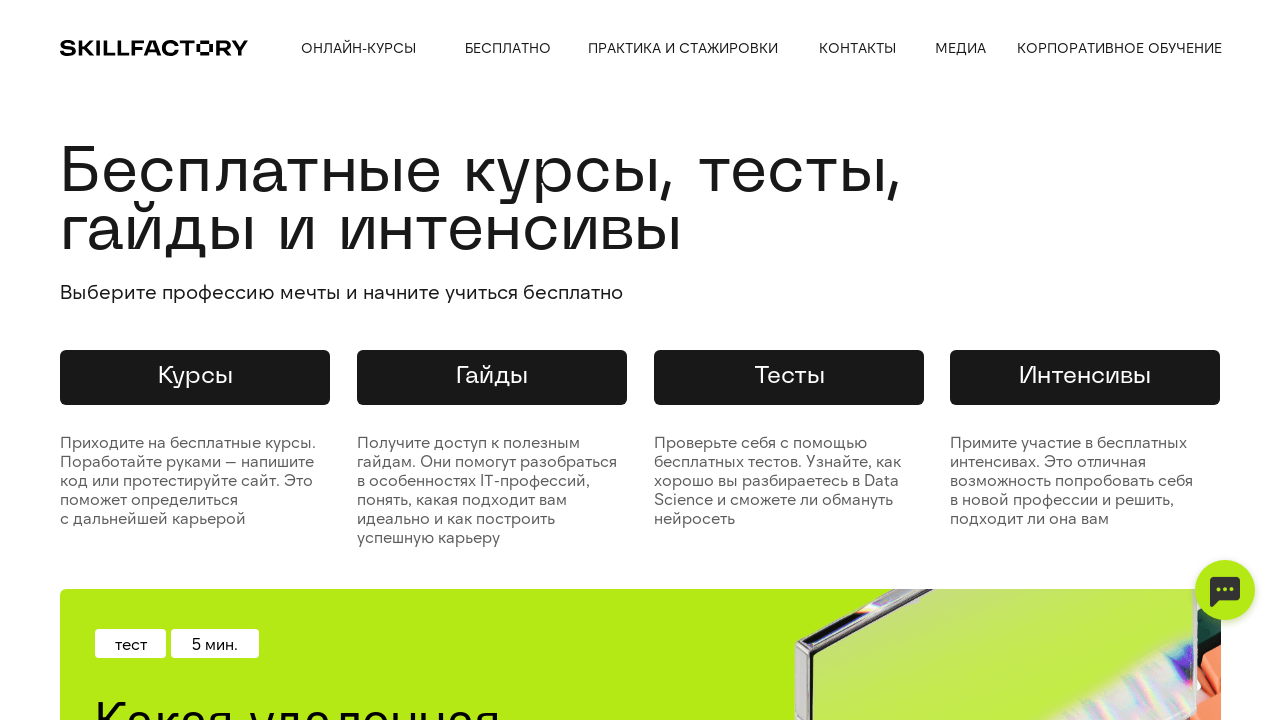

Clicked the 'Тестирование' (Testing) category filter at (121, 360) on xpath=//div[text()='Тестирование']
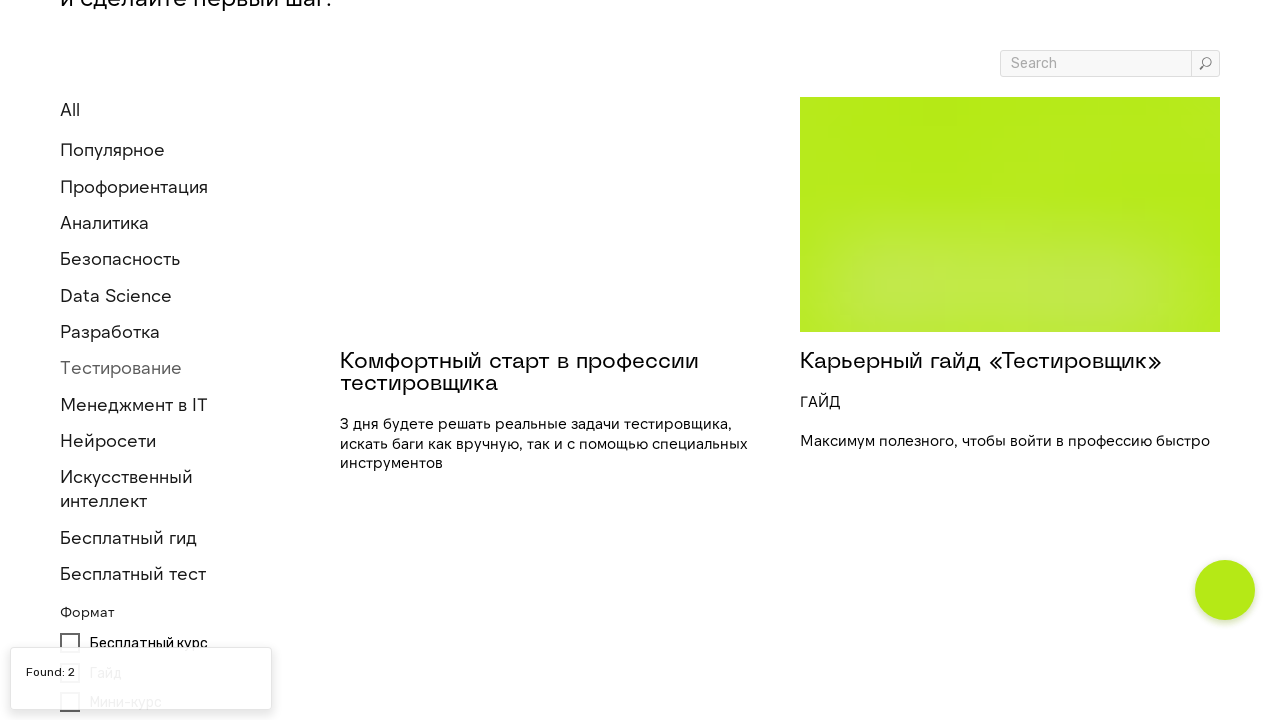

Page fully loaded after filter selection
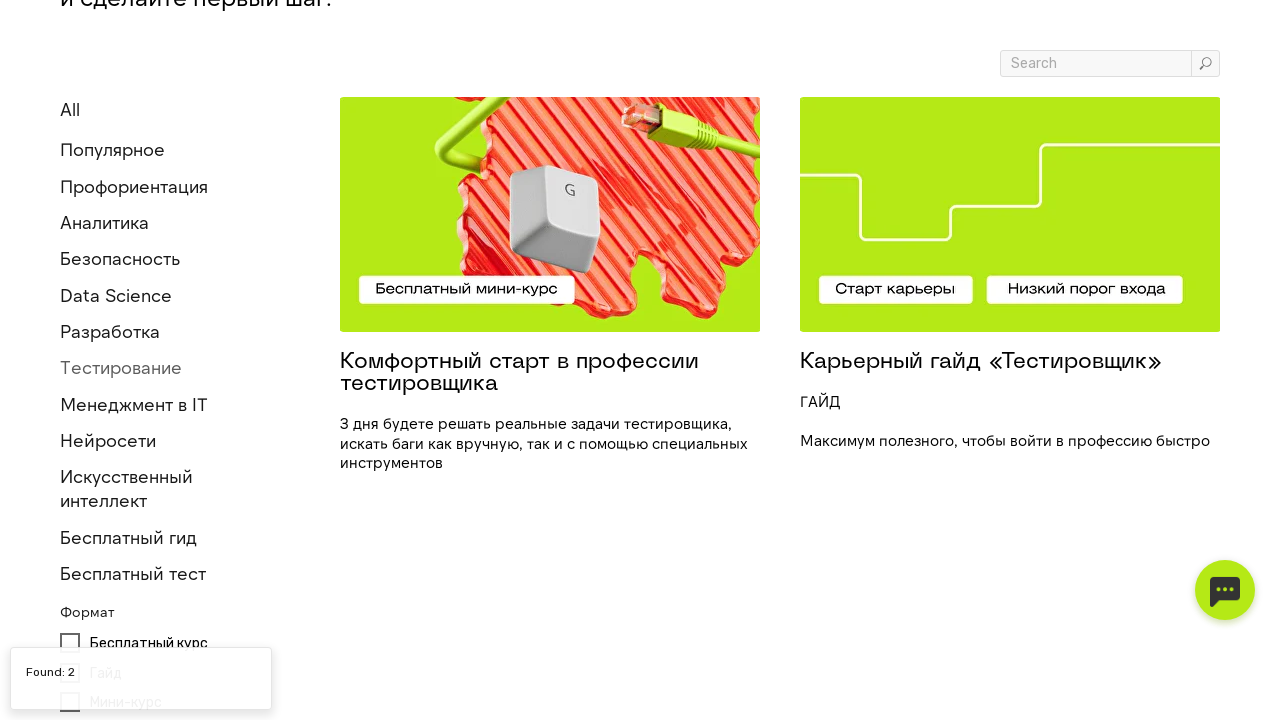

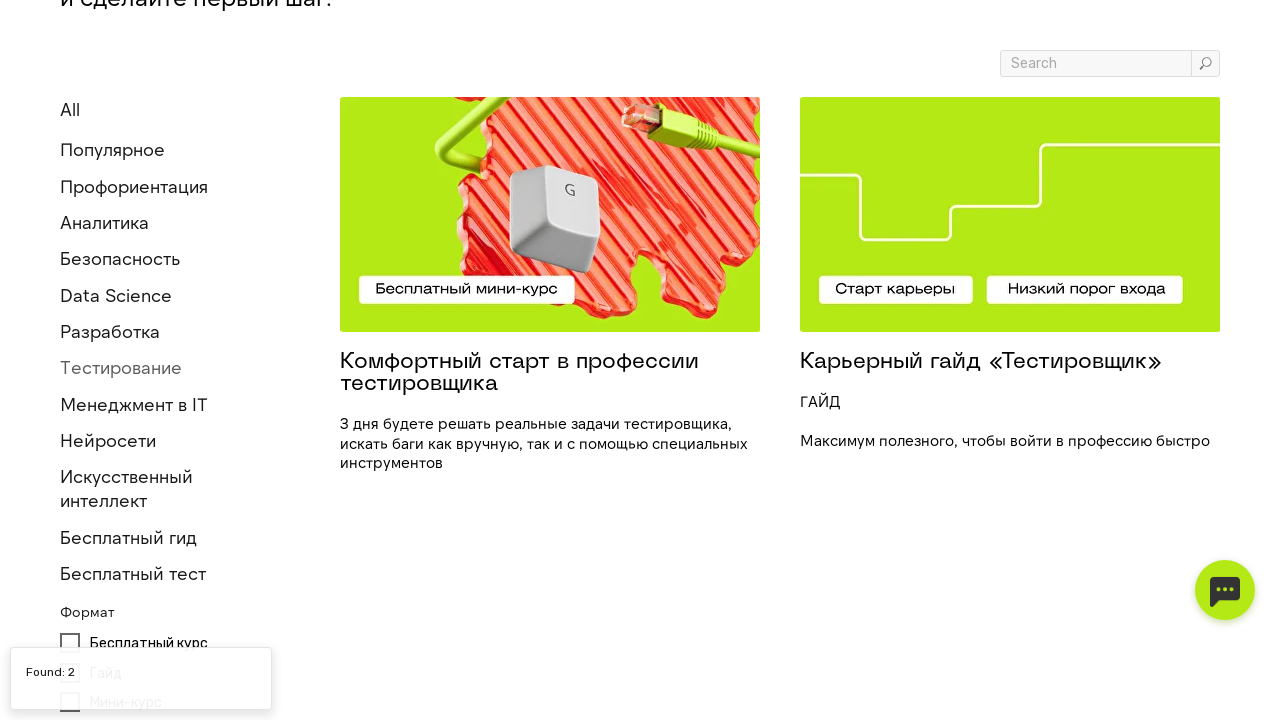